Tests date picker functionality by opening the calendar, navigating to the previous month, and selecting the first day of that month

Starting URL: https://demoqa.com/date-picker

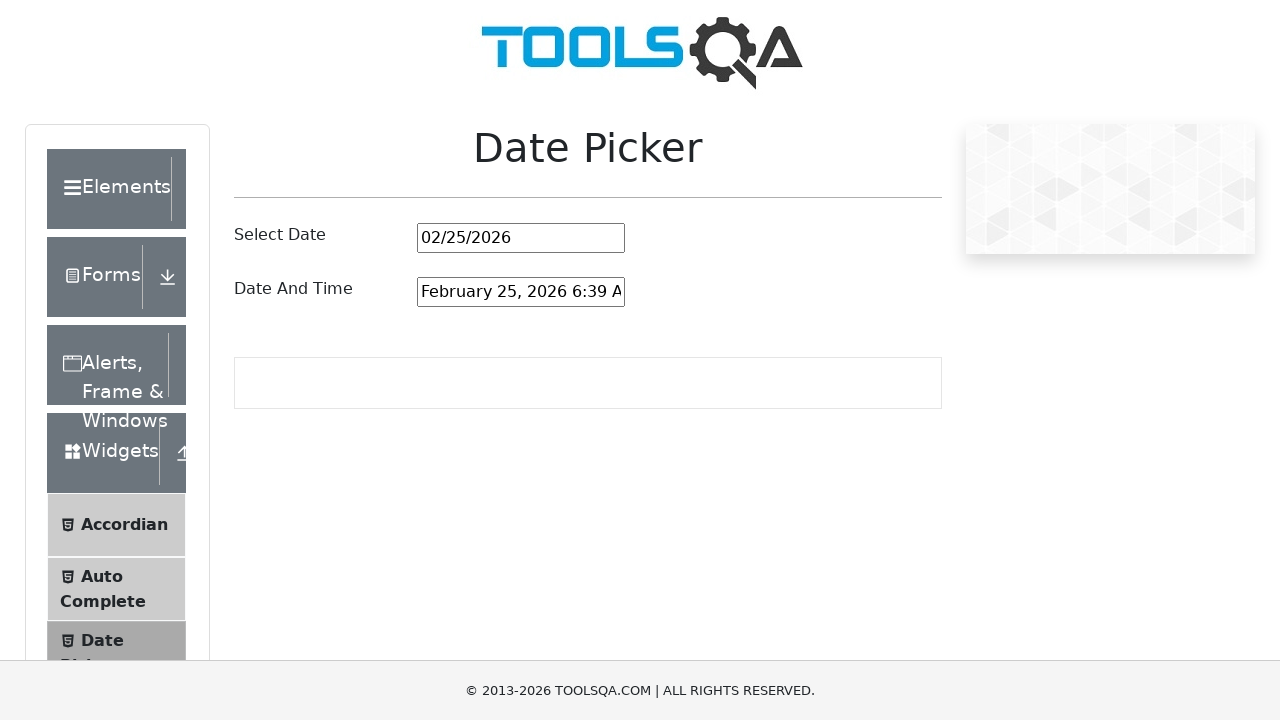

Clicked on date picker input to open calendar at (521, 238) on #datePickerMonthYearInput
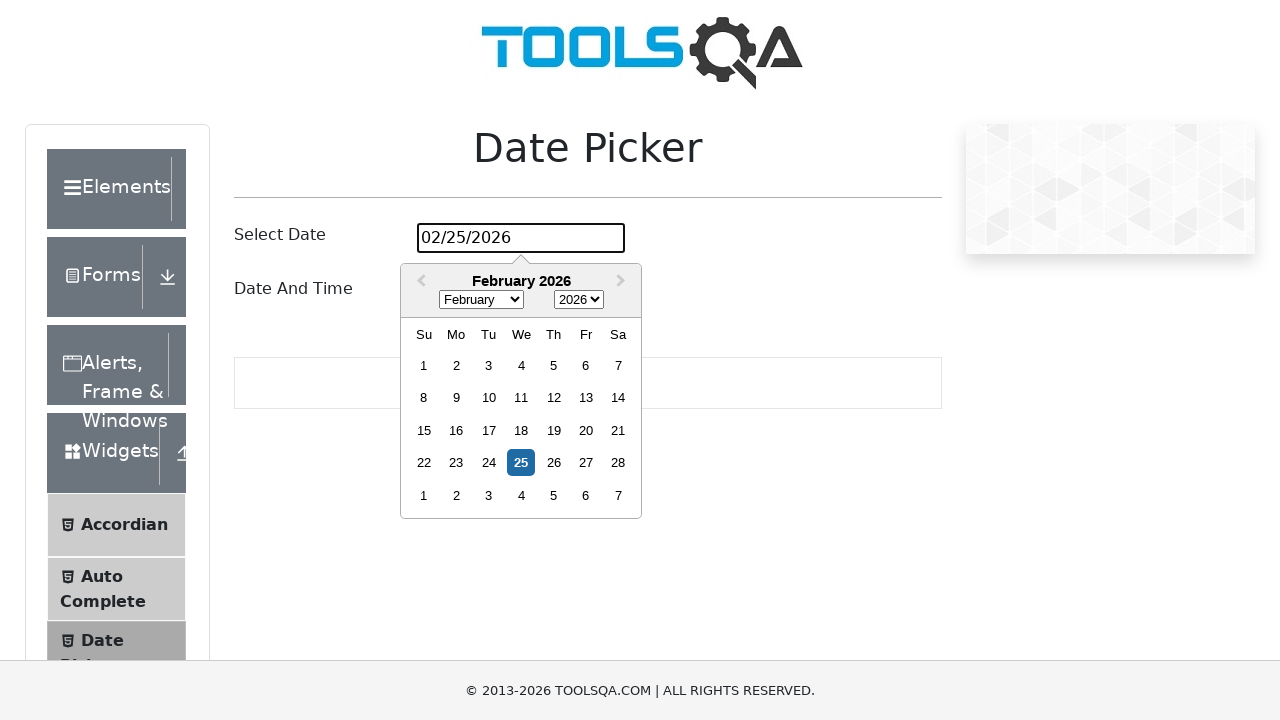

Date picker calendar became visible
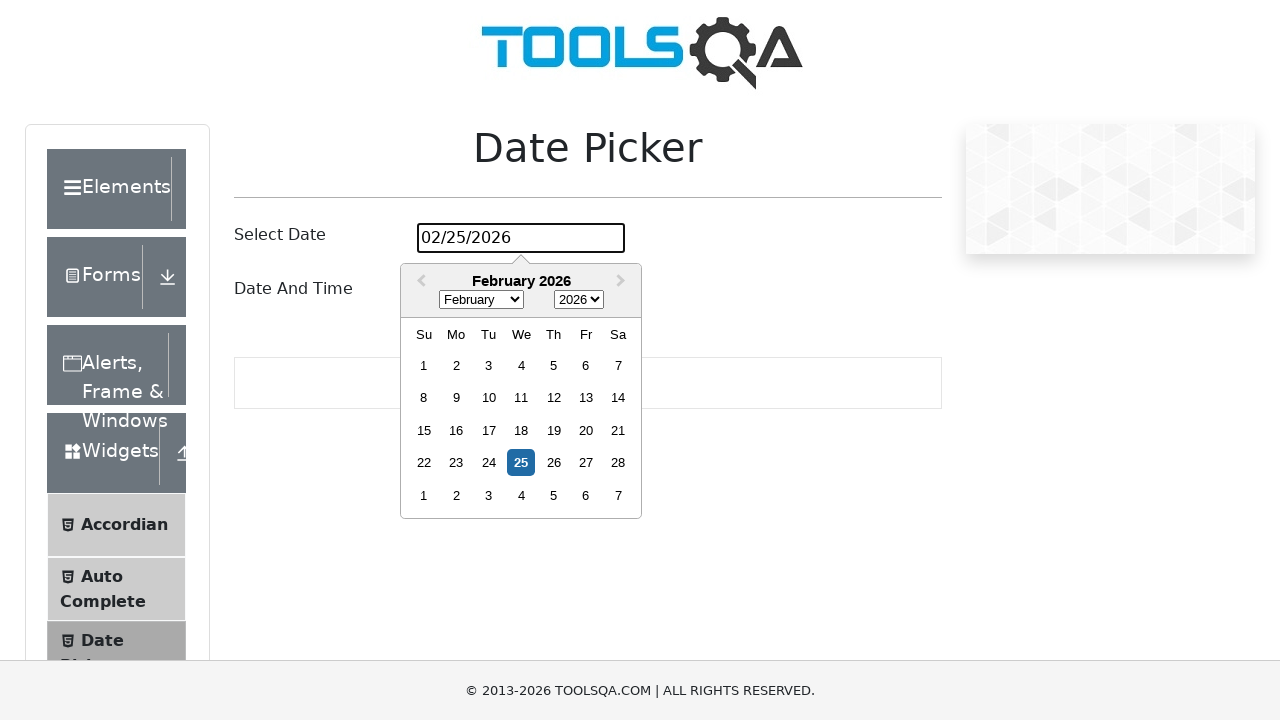

Clicked previous month navigation arrow at (419, 282) on .react-datepicker__navigation.react-datepicker__navigation--previous
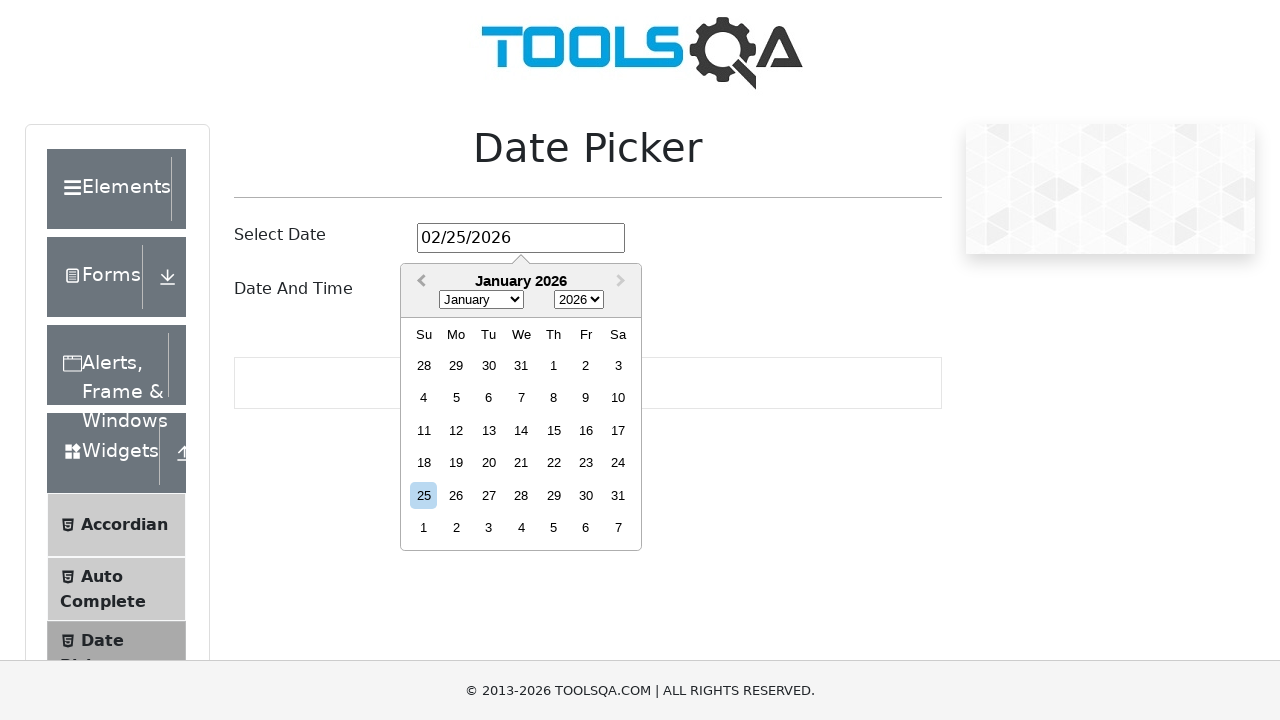

Selected the first day of the previous month at (554, 365) on .react-datepicker__day--001
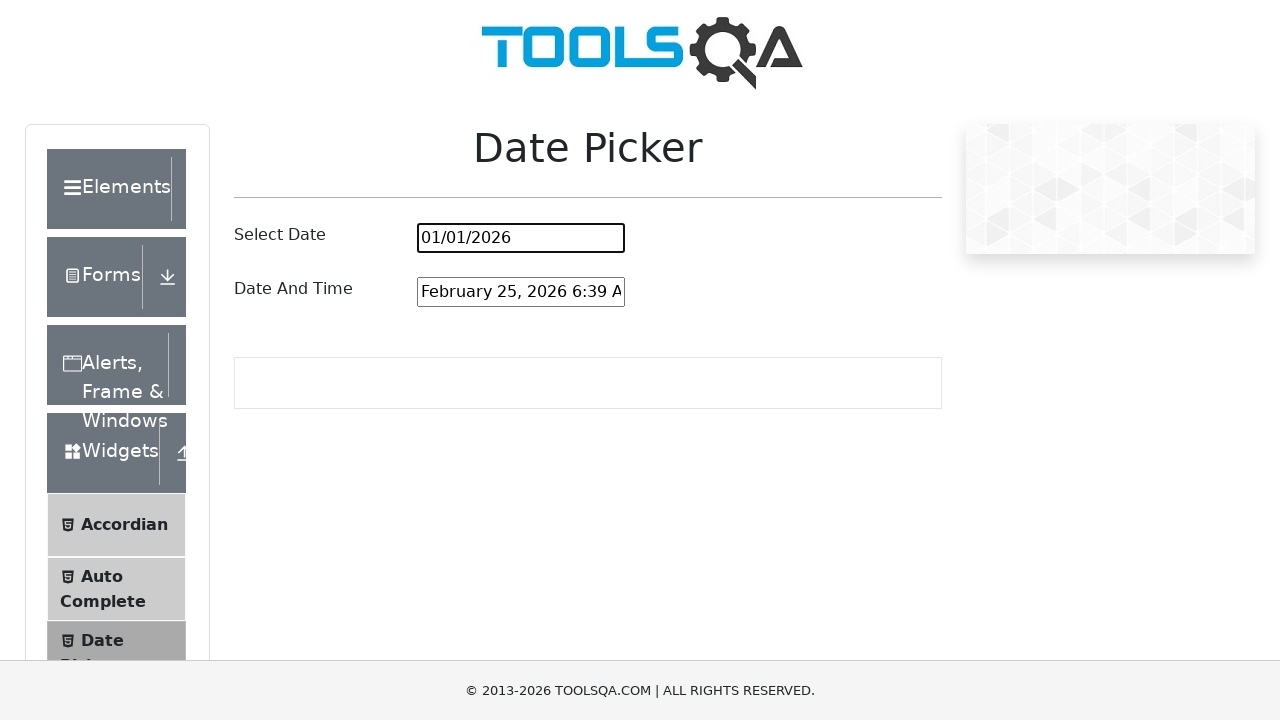

Date input was updated with selected date
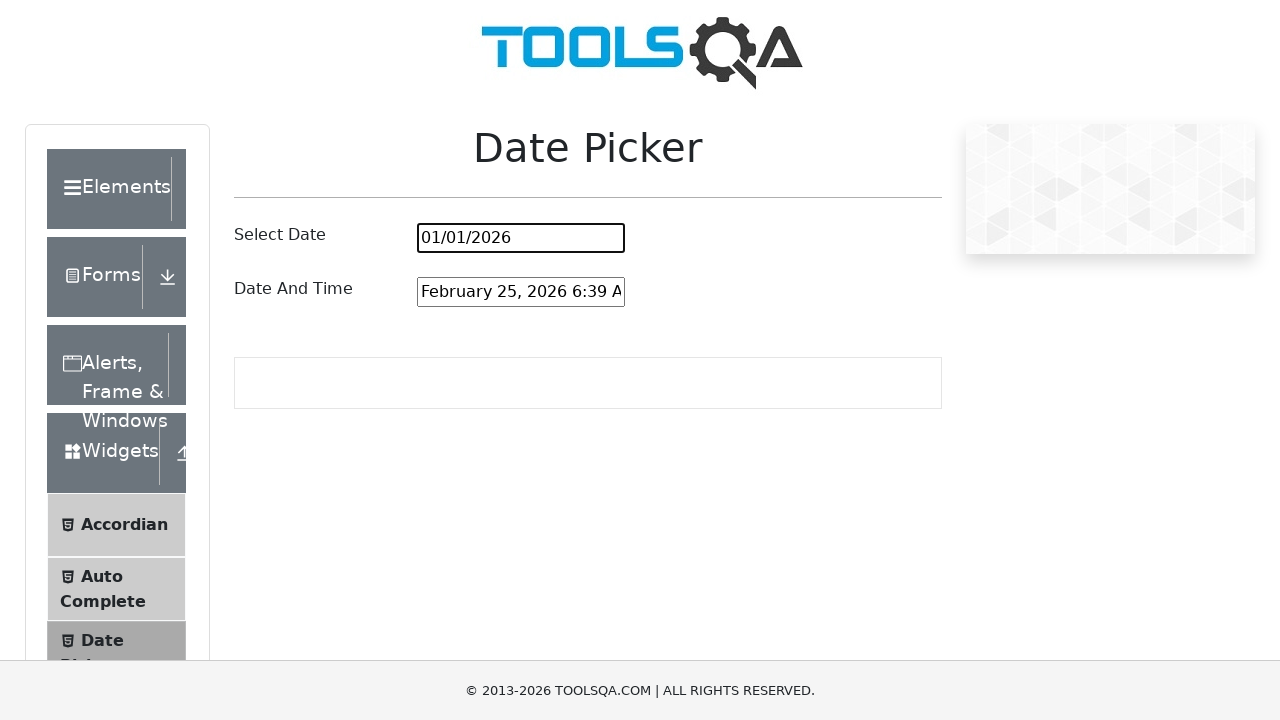

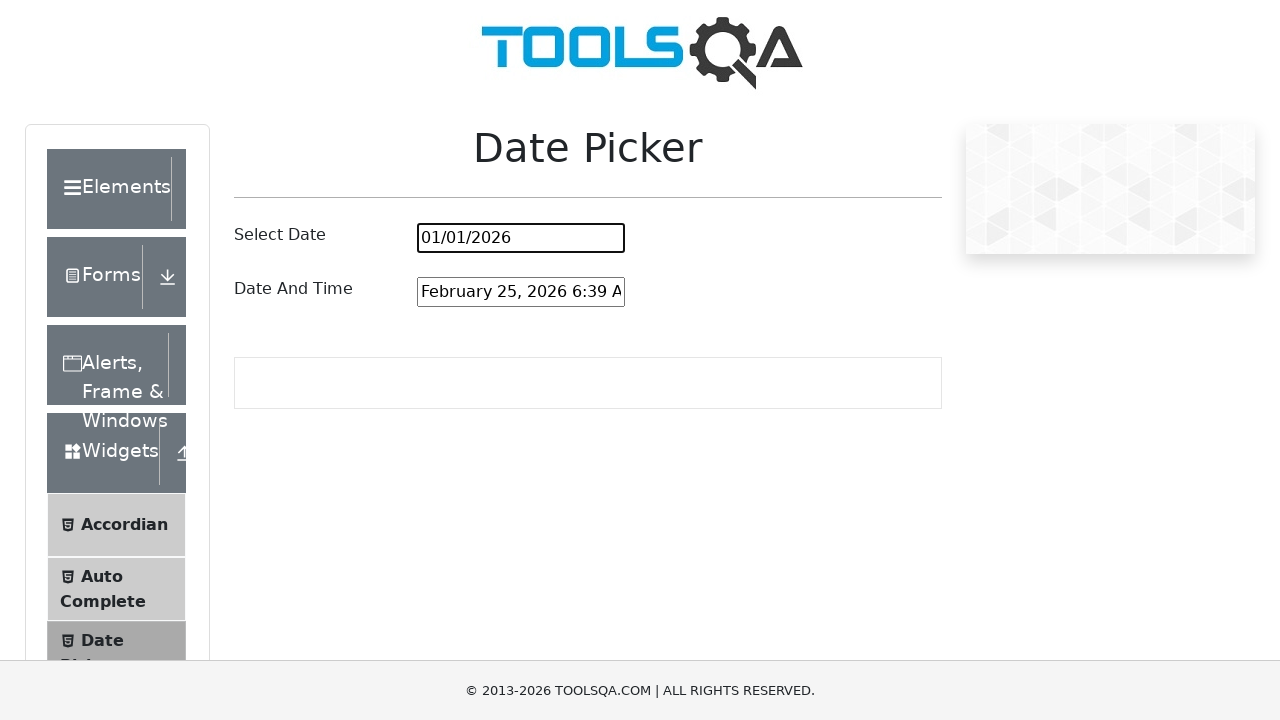